Tests scrolling functionality by scrolling down to a footer link and then back up to the home link using mouse hover actions

Starting URL: https://practice.cydeo.com/

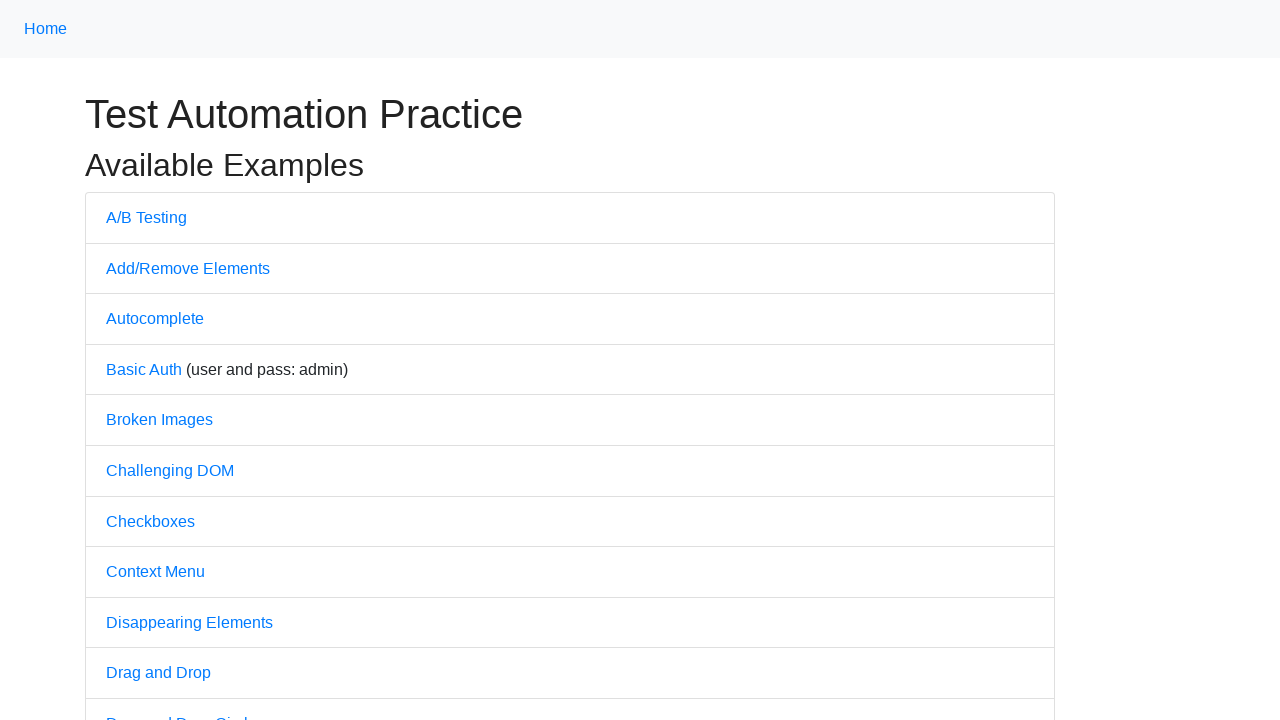

Located 'Powered by CYDEO' link element
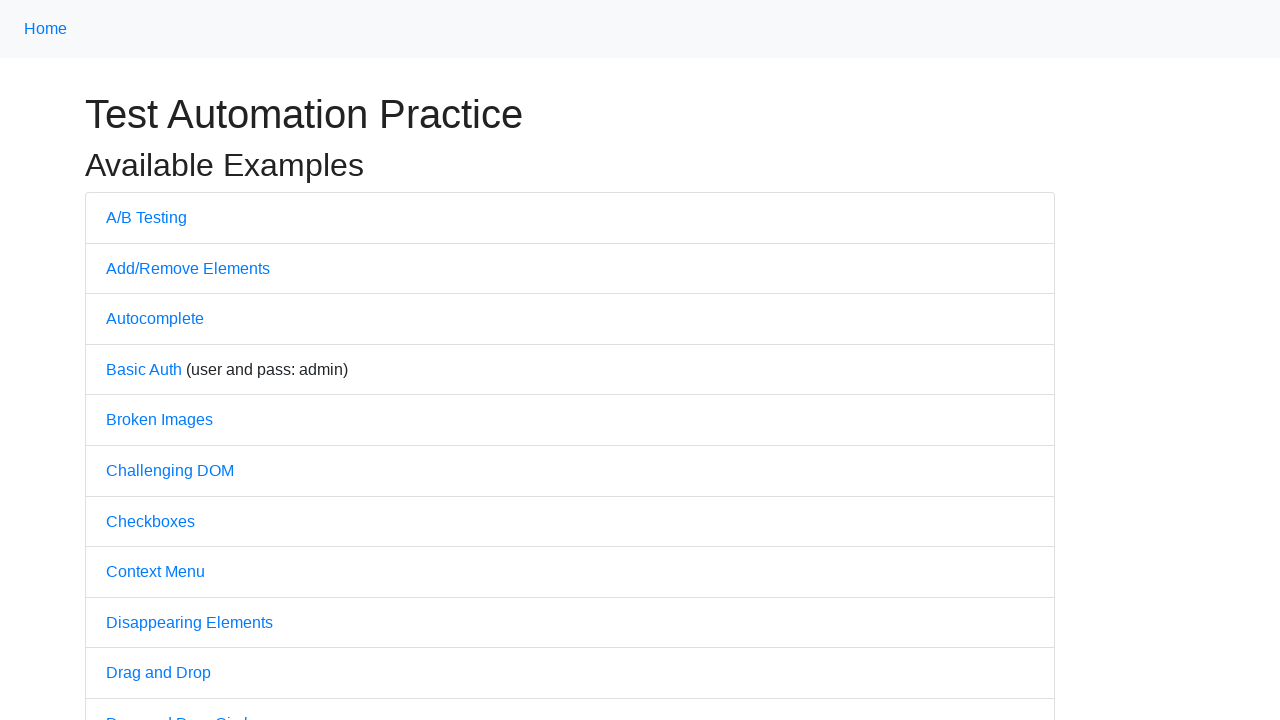

Hovered over 'Powered by CYDEO' link, scrolled down to footer at (614, 707) on a:has-text('CYDEO')
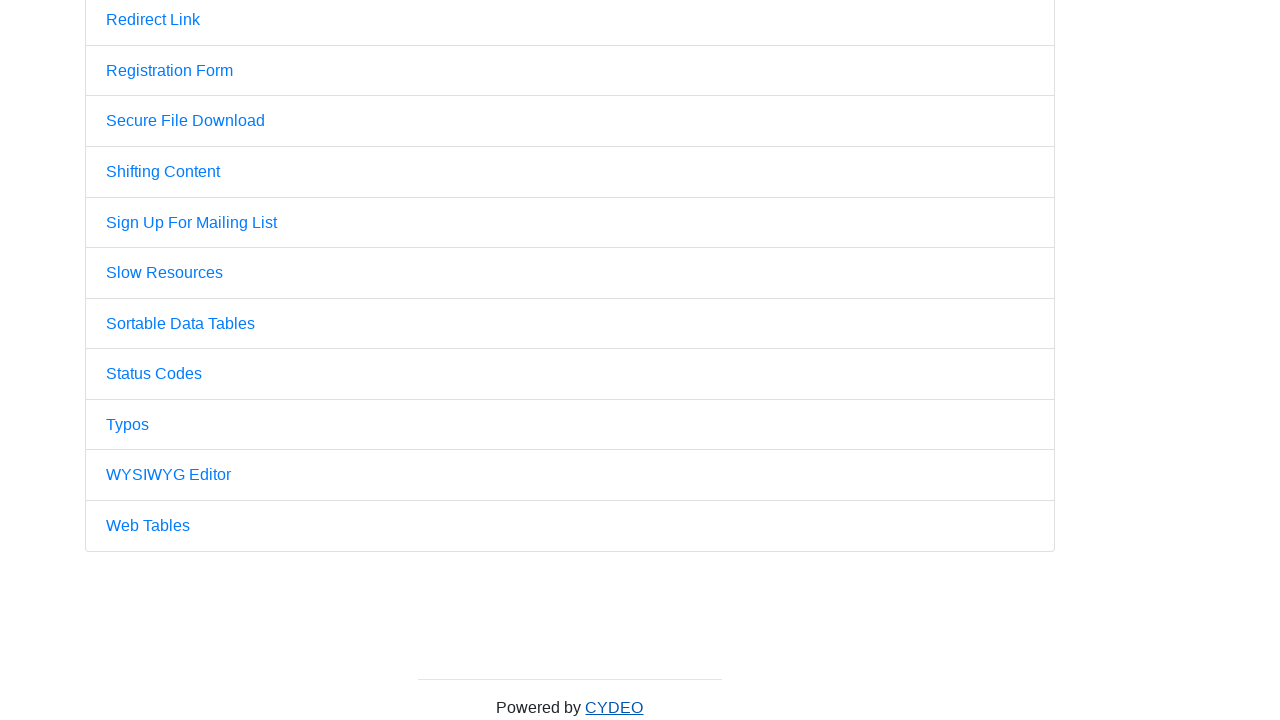

Located 'Home' link element
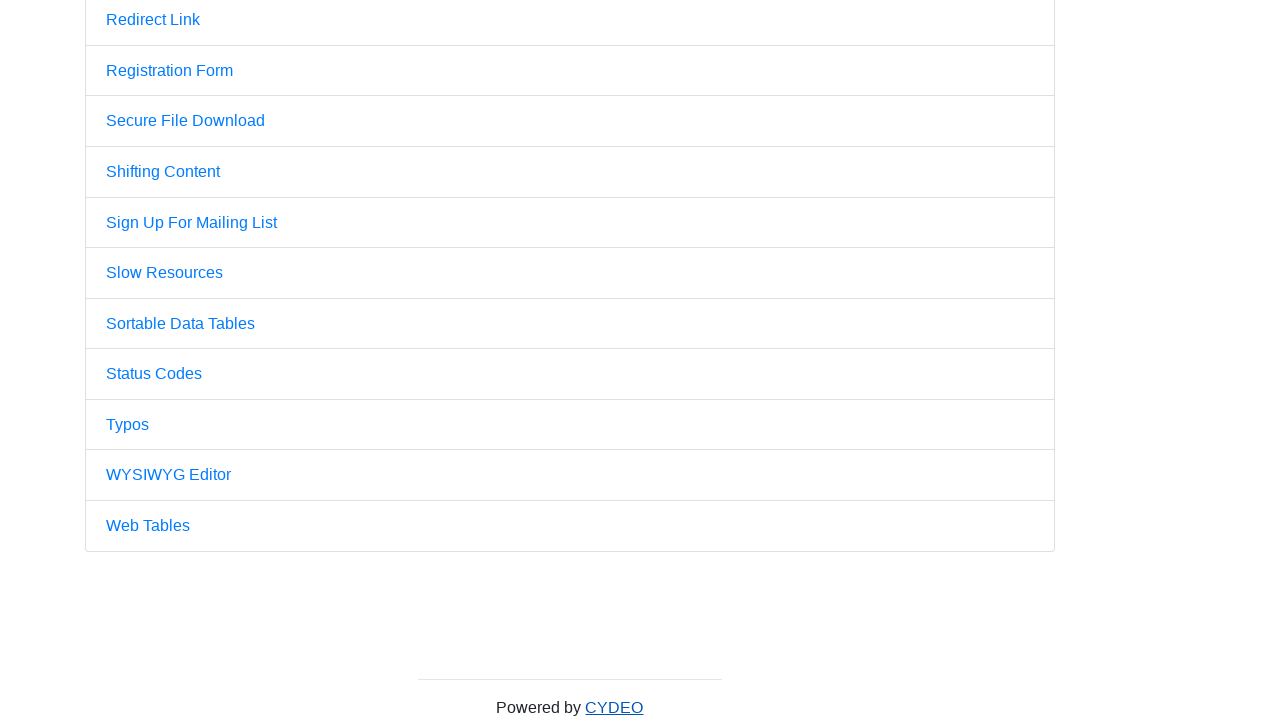

Hovered over 'Home' link, scrolled back up to top at (46, 29) on a:has-text('Home')
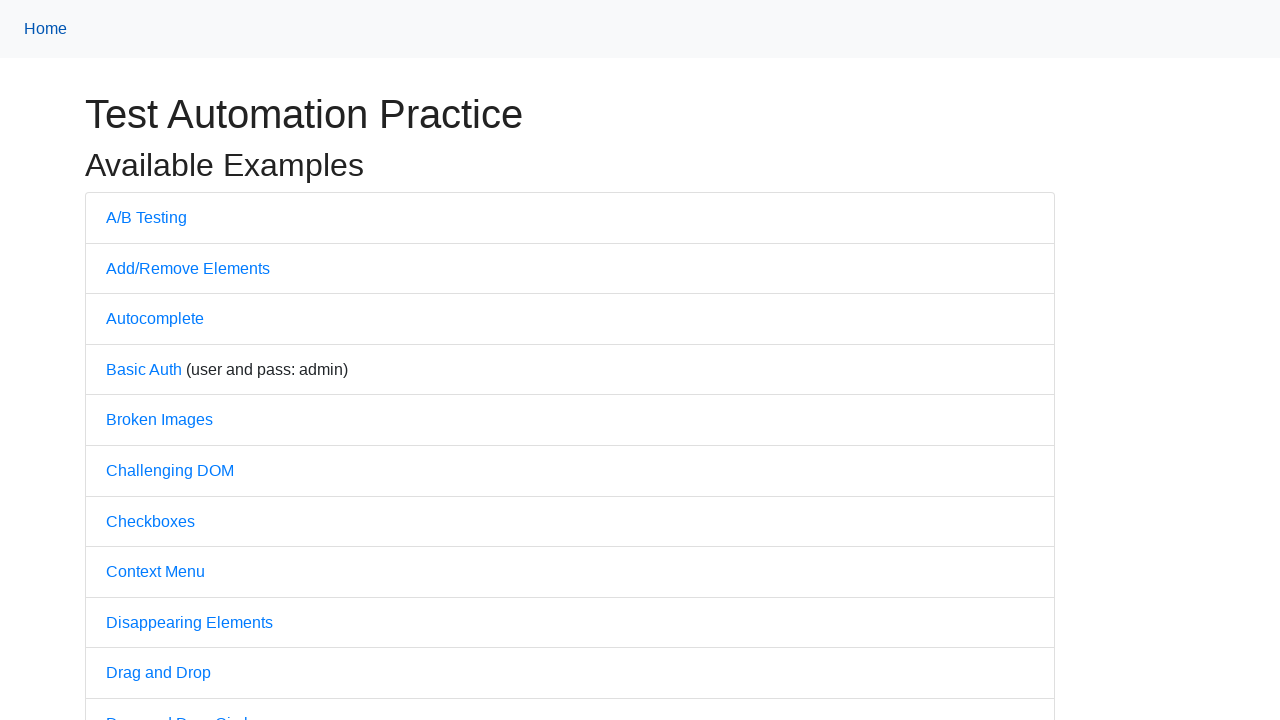

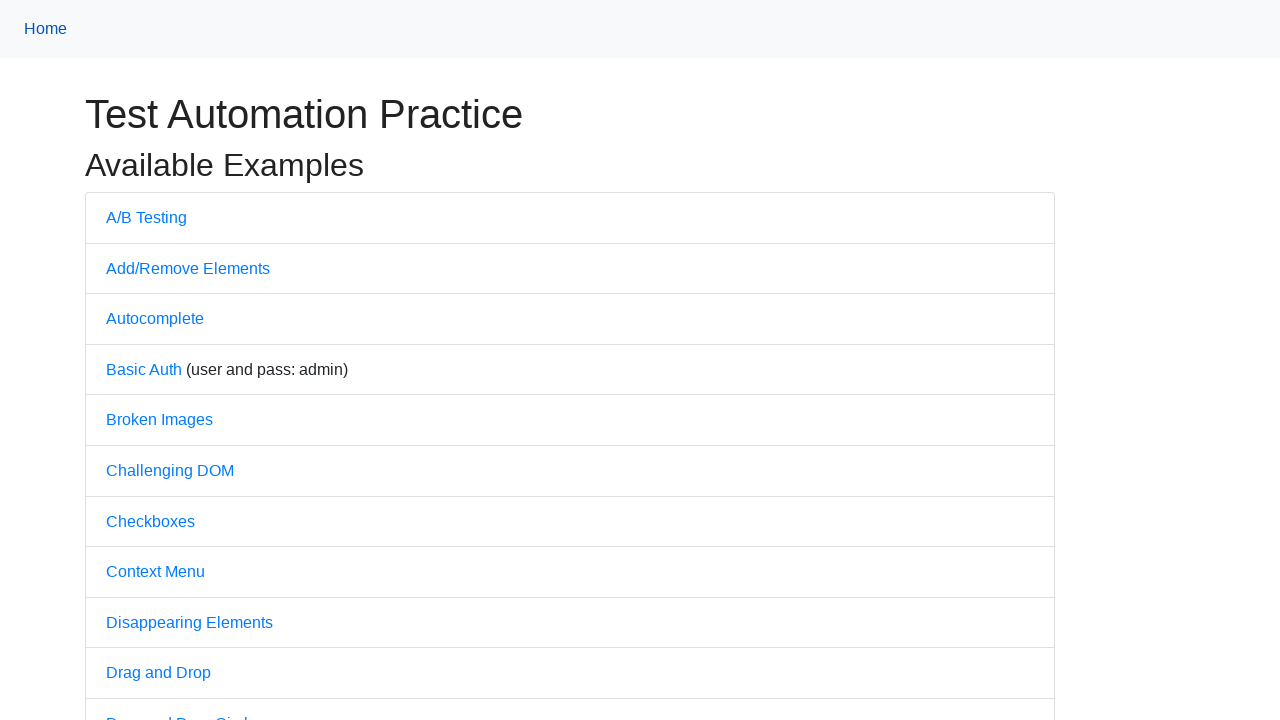